Tests a student registration form by filling in personal details (name, email, gender, phone, date of birth), selecting subjects and hobbies, uploading a picture, entering an address, selecting state/city, and verifying the submitted data in a confirmation modal.

Starting URL: https://demoqa.com/automation-practice-form

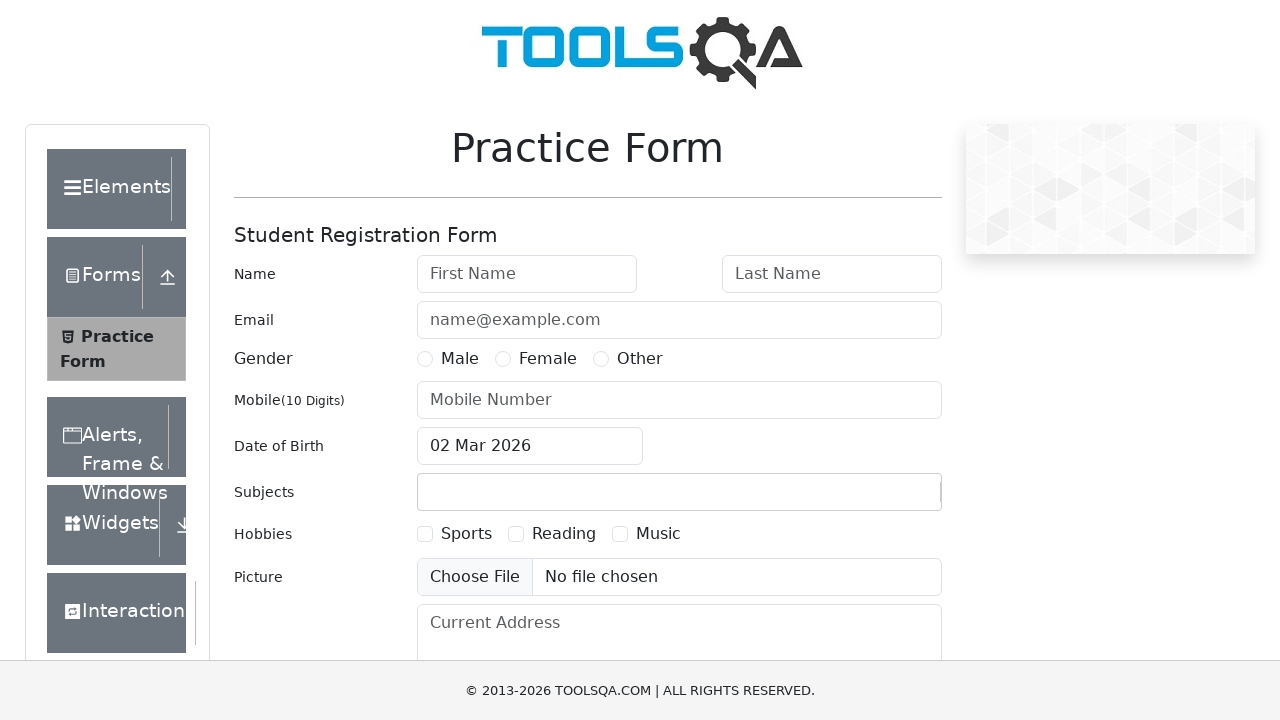

Practice form wrapper loaded
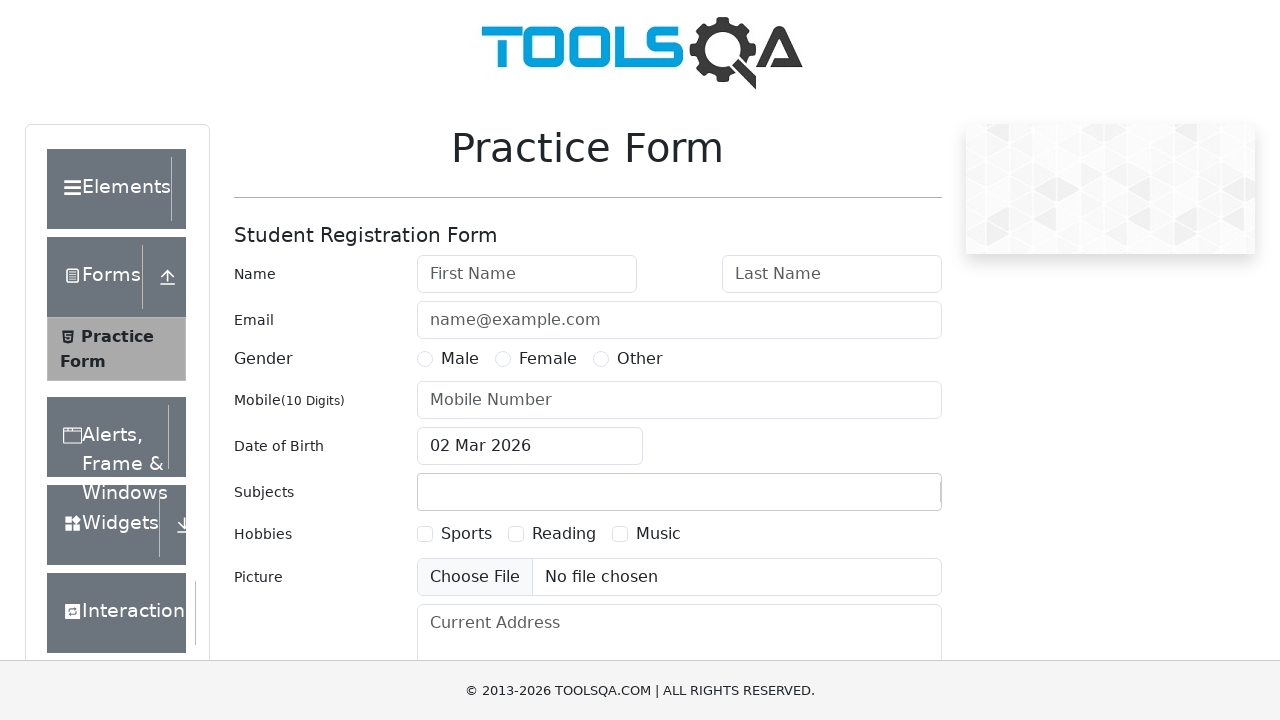

Removed fixed banner overlay
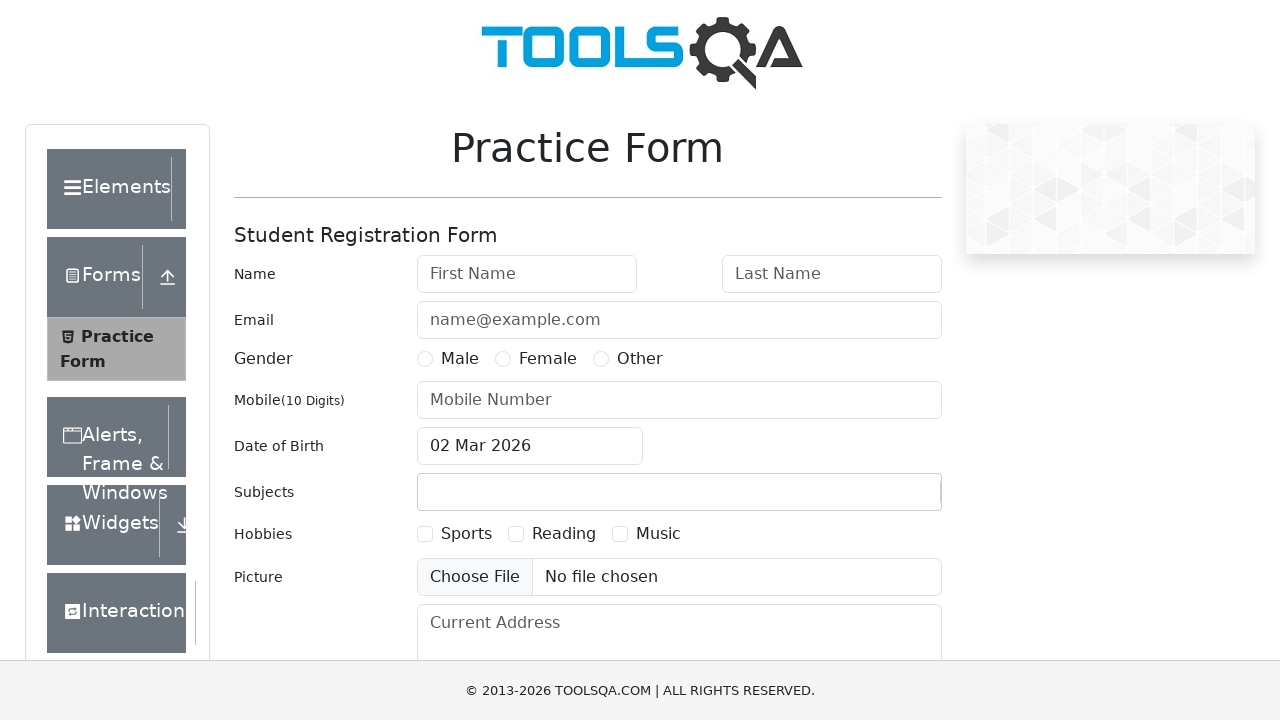

Removed footer overlay
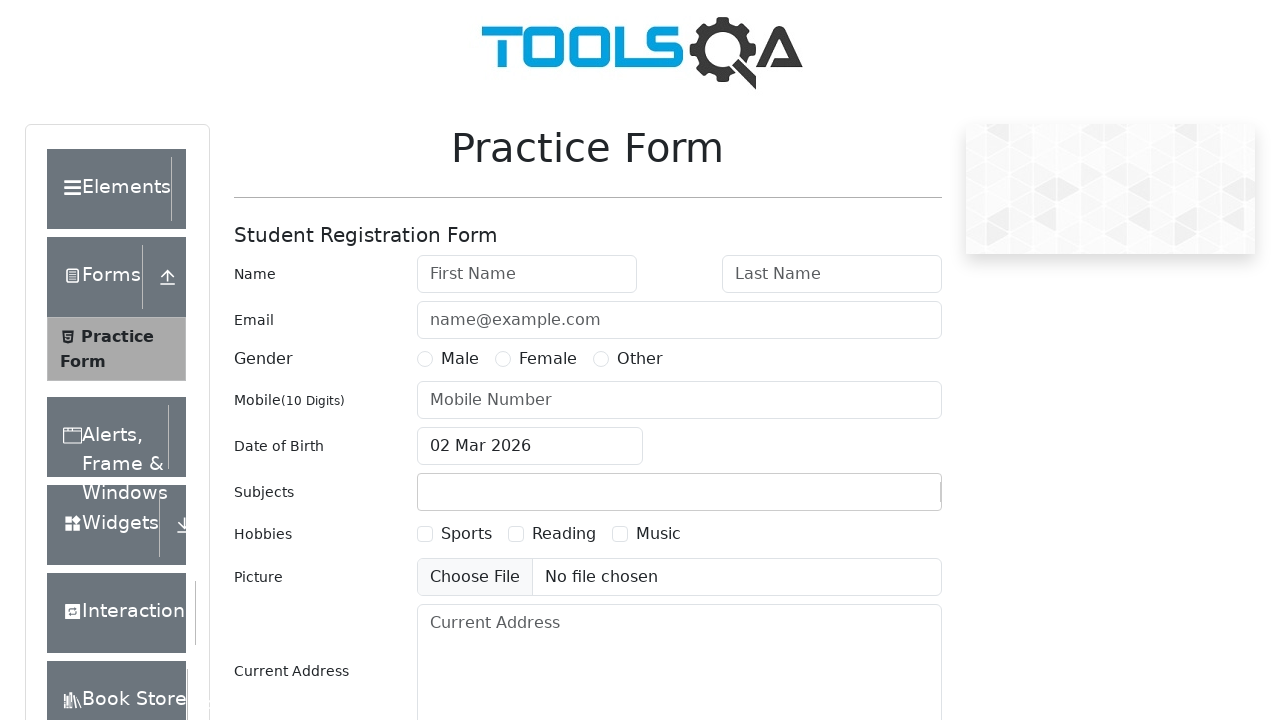

Filled first name field with 'Maria' on #firstName
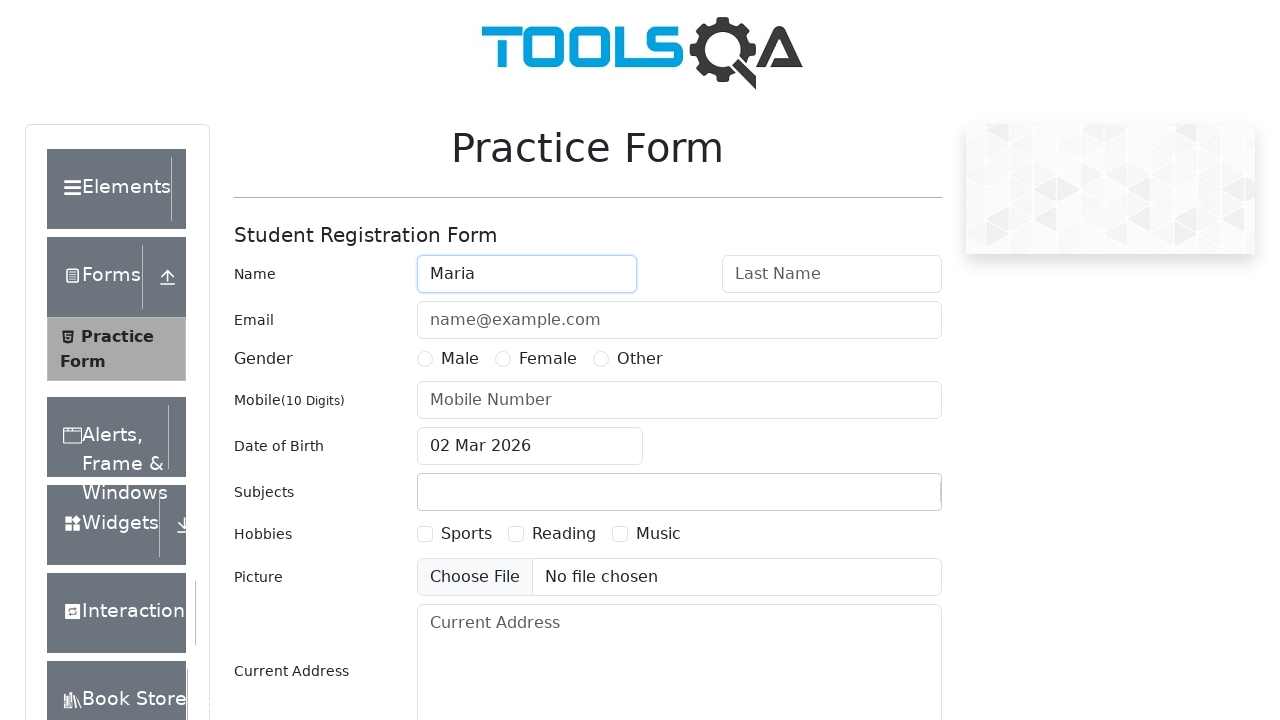

Filled last name field with 'Grishina' on #lastName
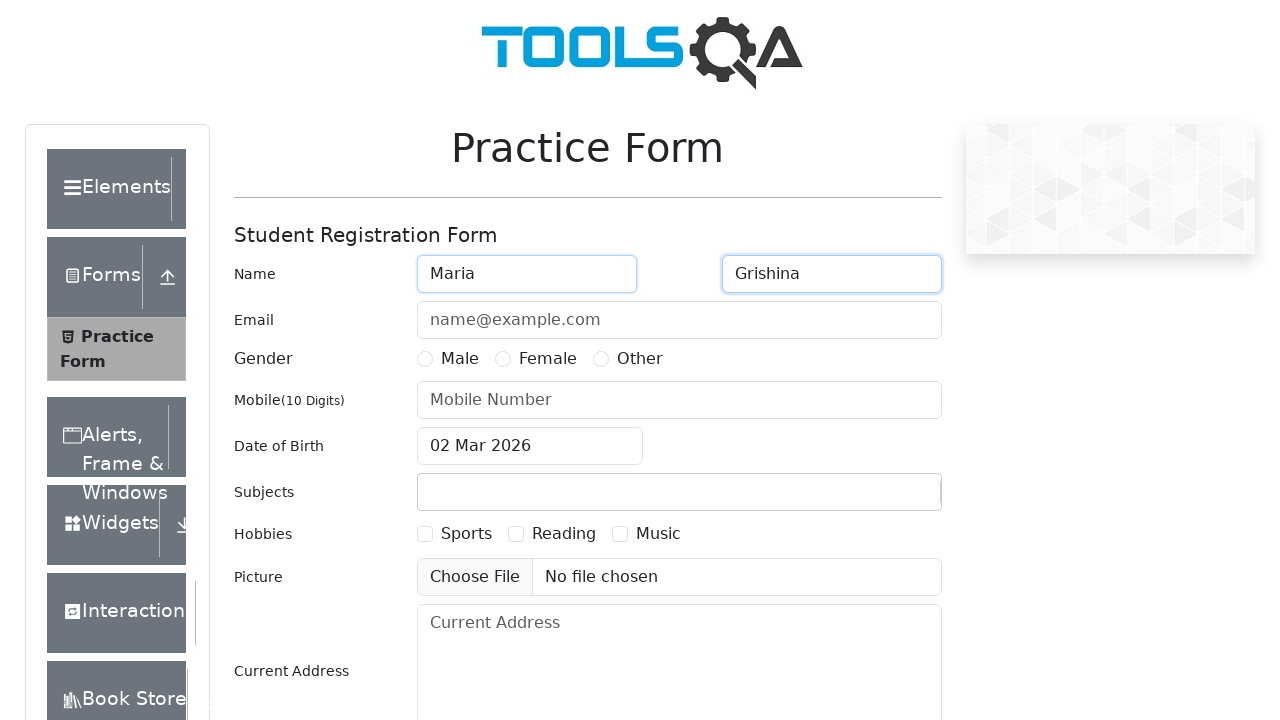

Filled email field with 'Mariann@inbox.com' on #userEmail
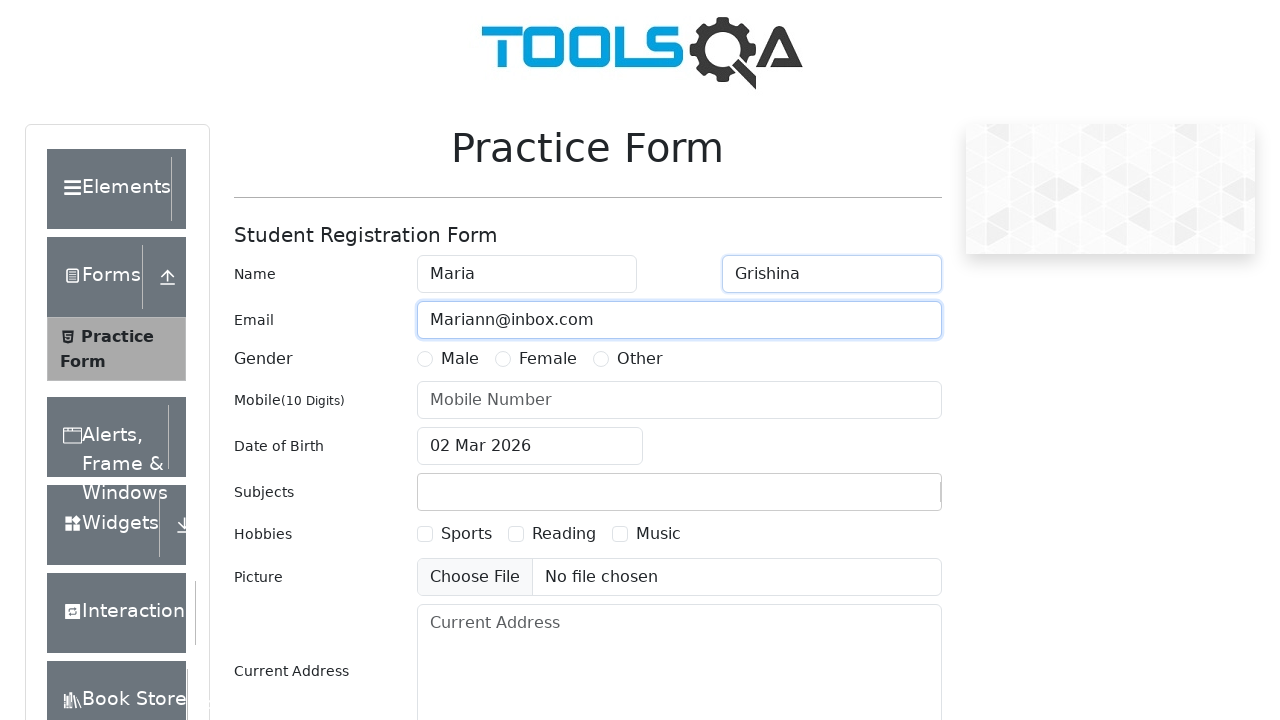

Selected 'Other' gender option at (640, 359) on #genterWrapper >> text=Other
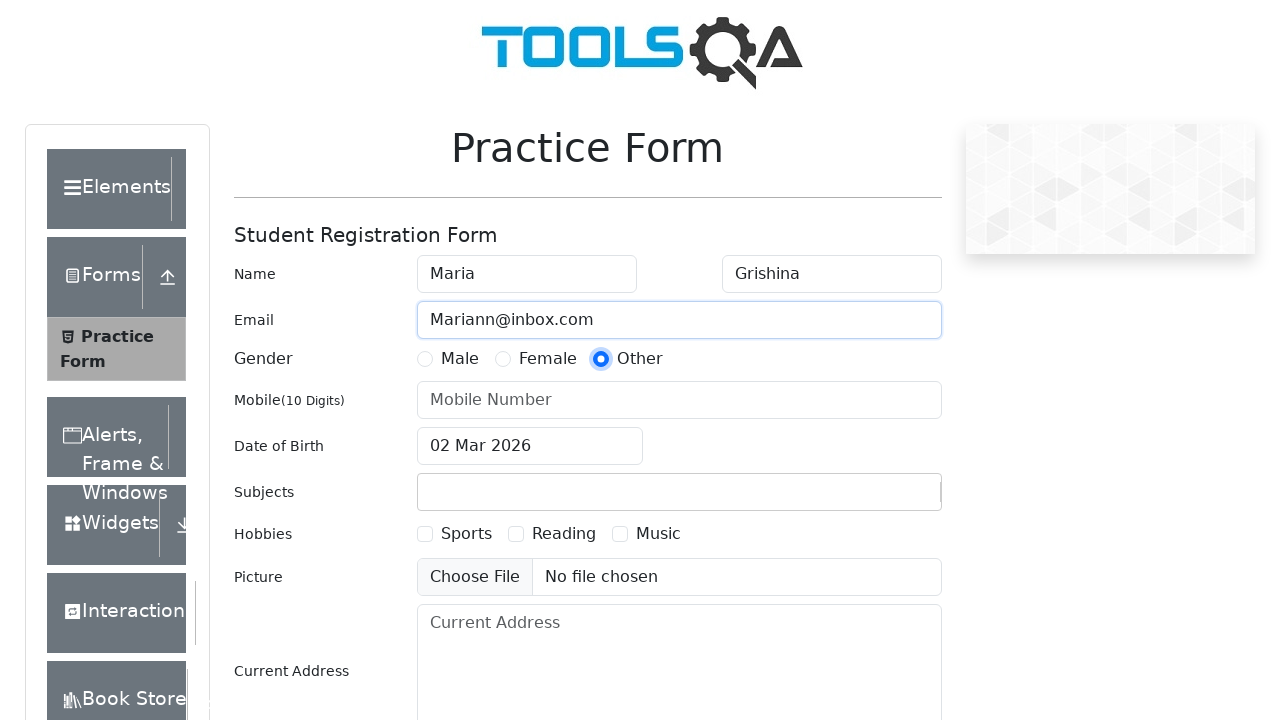

Filled phone number field with '9603447567' on #userNumber
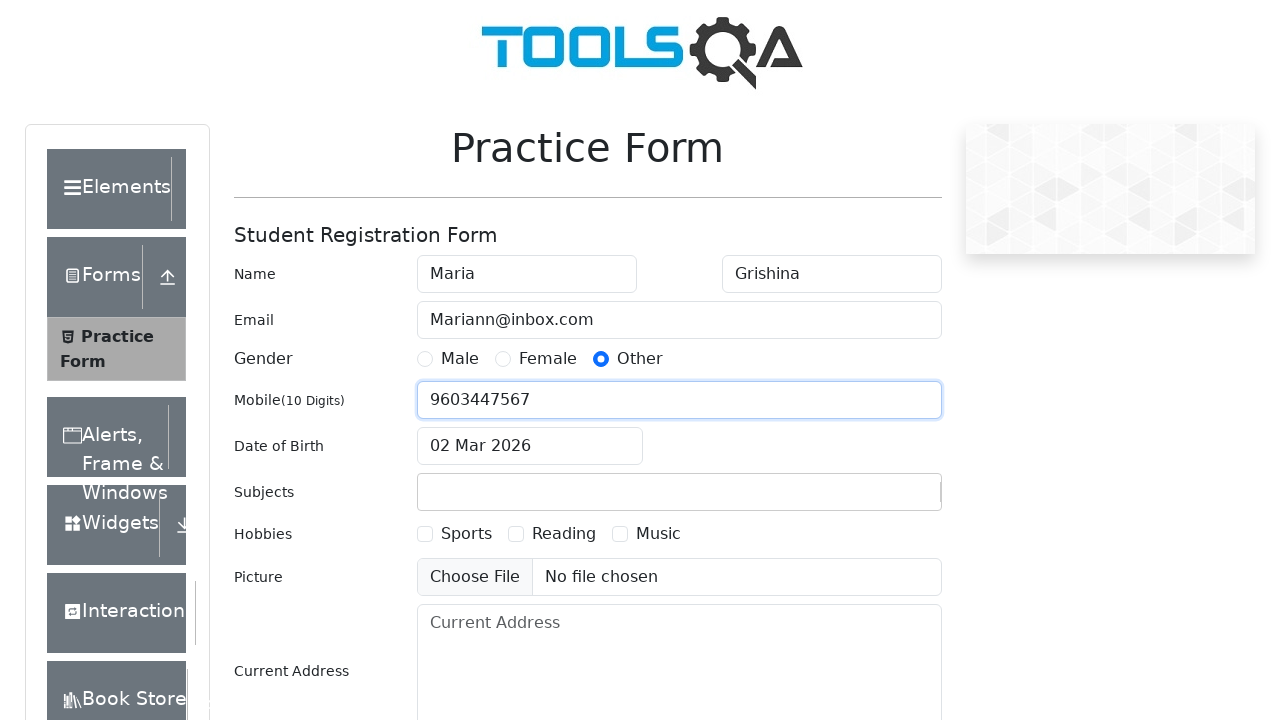

Clicked date of birth field to open calendar at (530, 446) on #dateOfBirthInput
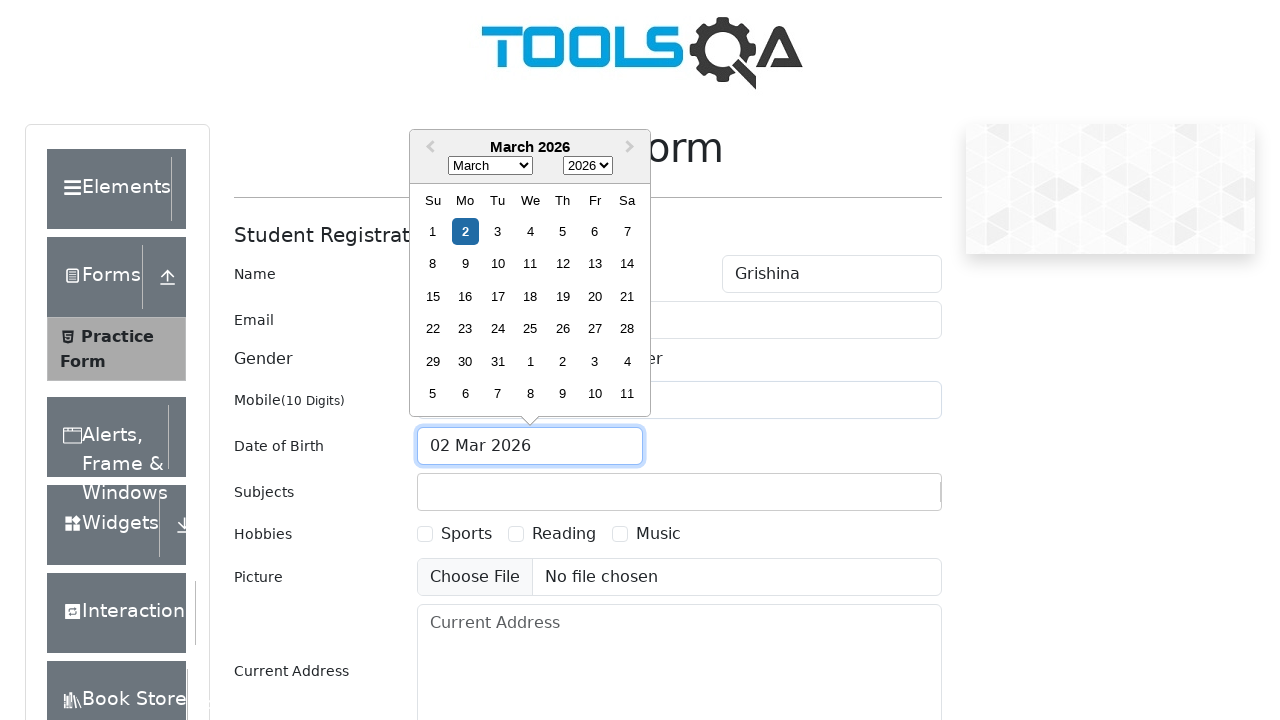

Selected May from month dropdown on .react-datepicker__month-select
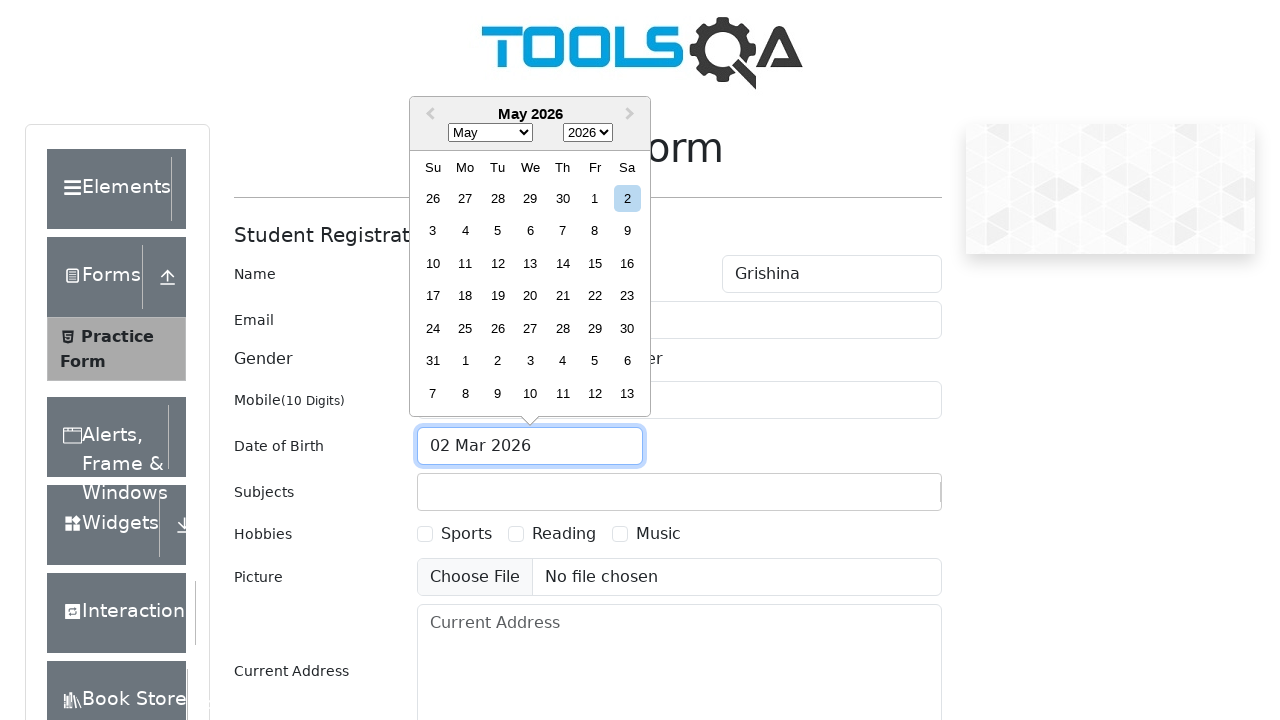

Selected 1900 from year dropdown on .react-datepicker__year-select
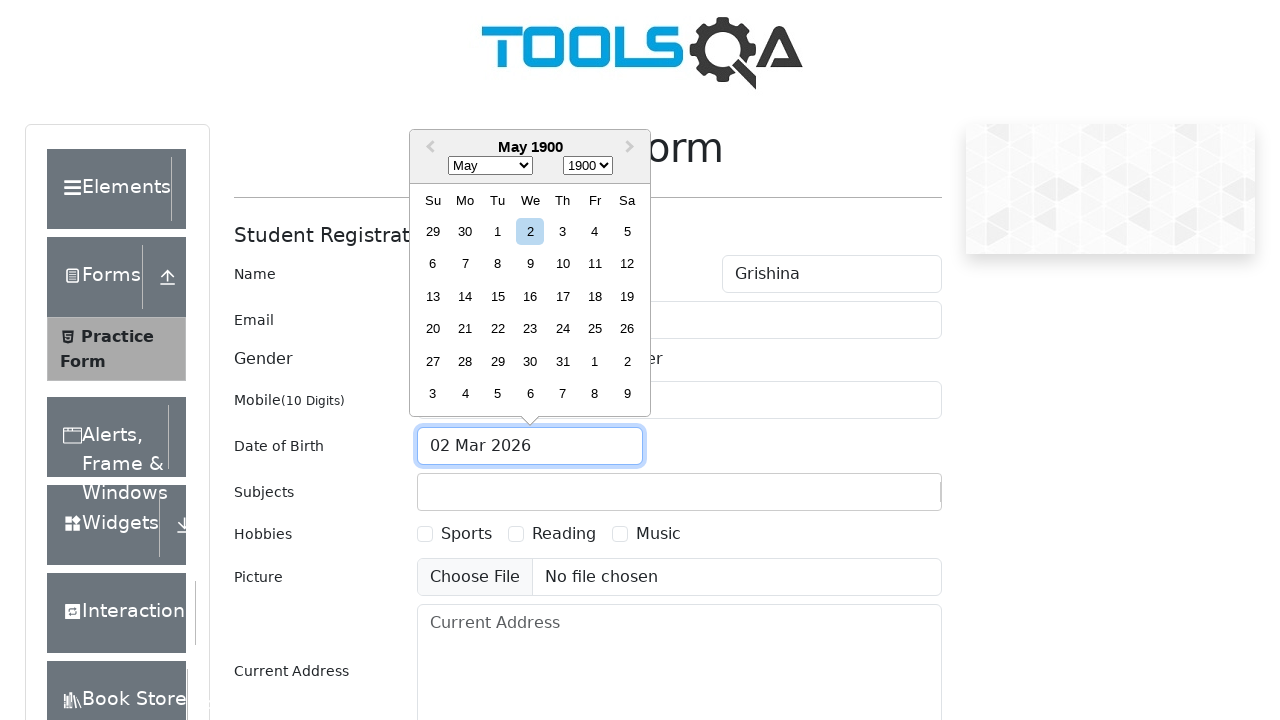

Selected day 22 from calendar at (498, 329) on div.react-datepicker__day:has-text('22'):not(.react-datepicker__day--outside-mon
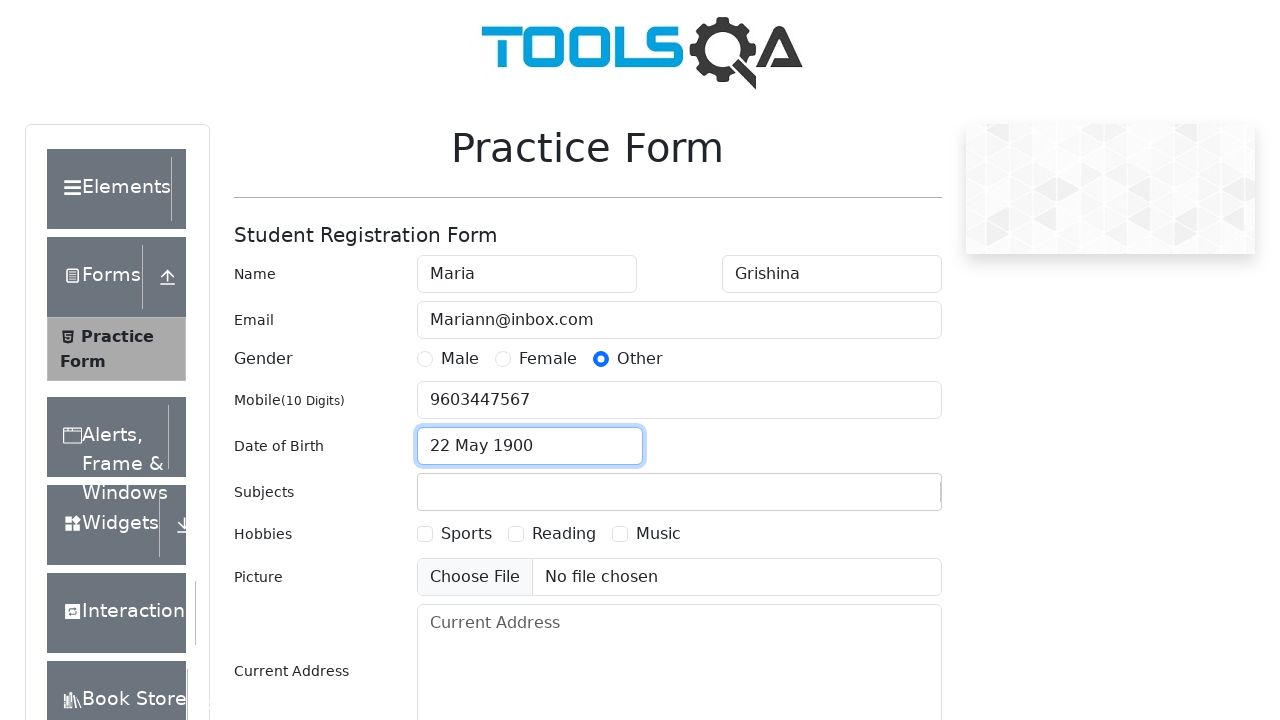

Filled subjects field with 'Math' on #subjectsInput
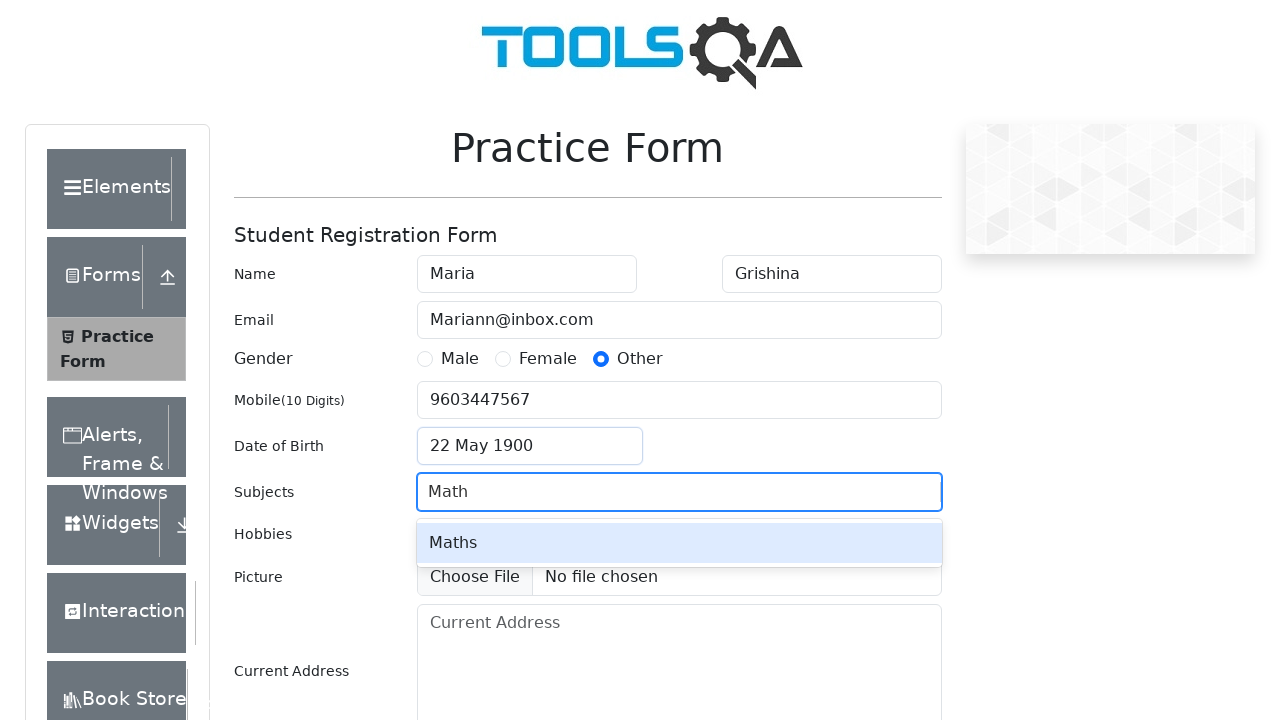

Pressed Enter to confirm Math subject on #subjectsInput
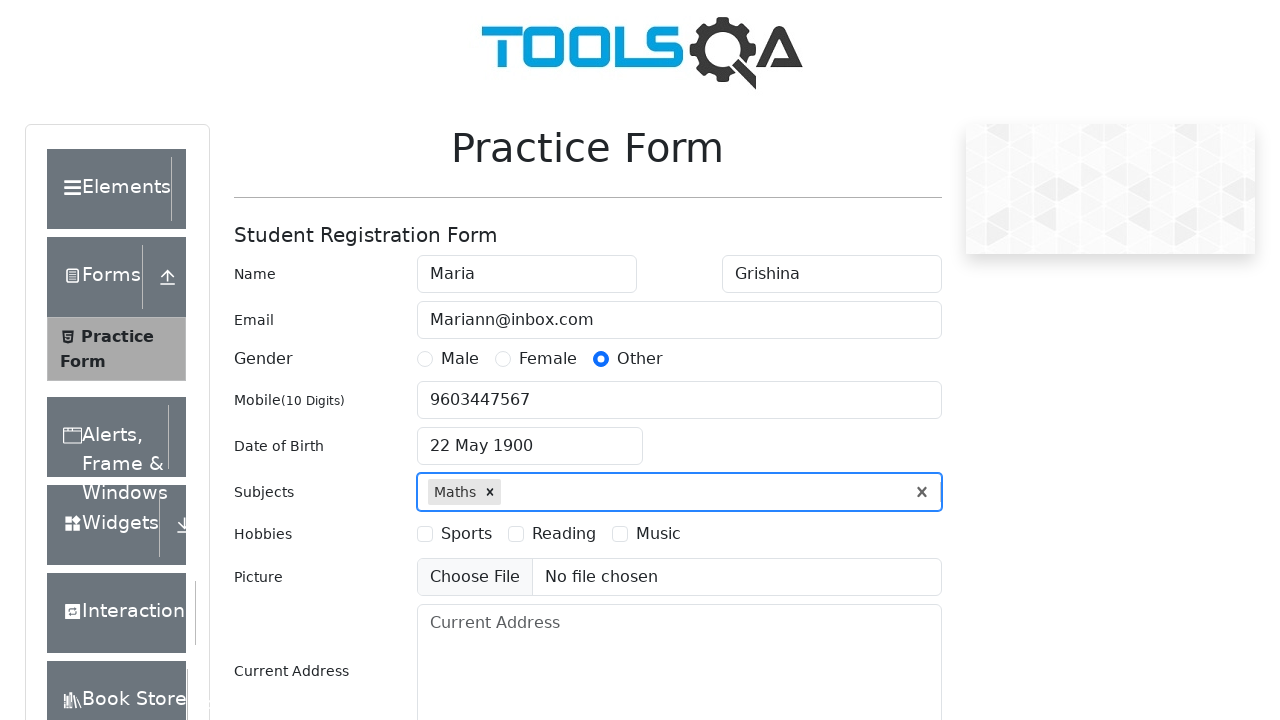

Selected Sports hobby at (466, 534) on label[for='hobbies-checkbox-1']
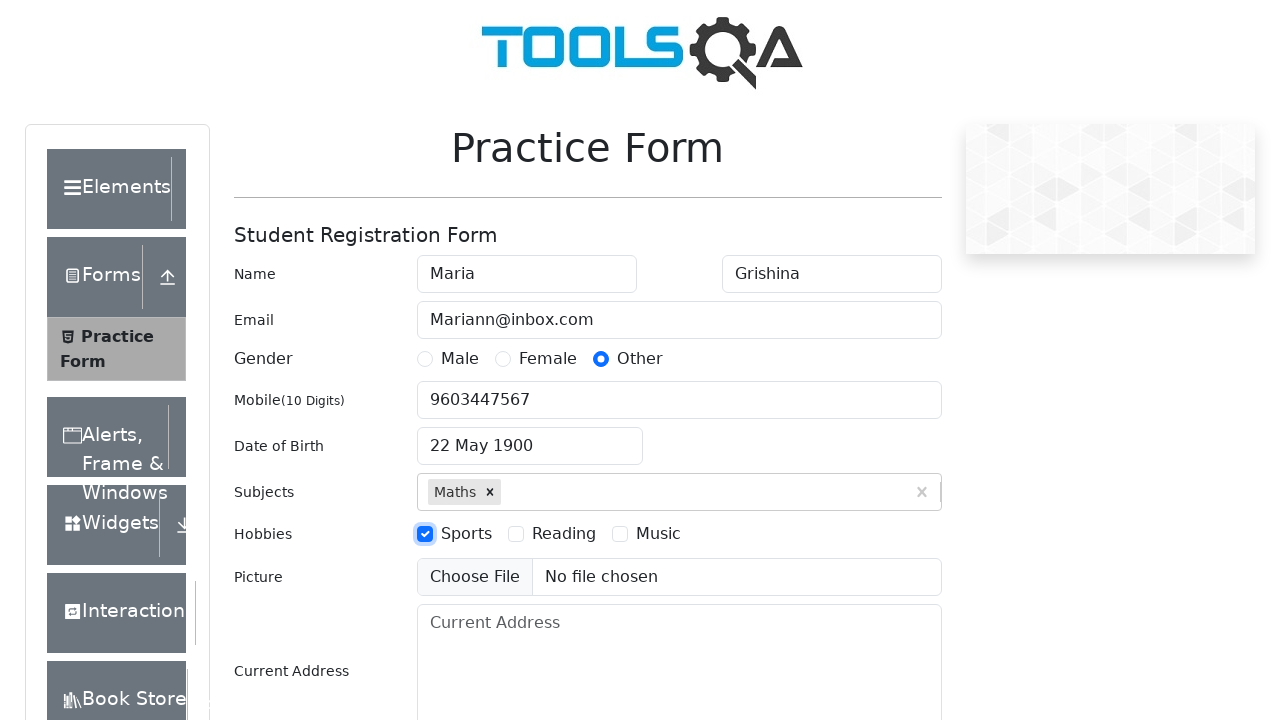

Selected Reading hobby at (564, 534) on label[for='hobbies-checkbox-2']
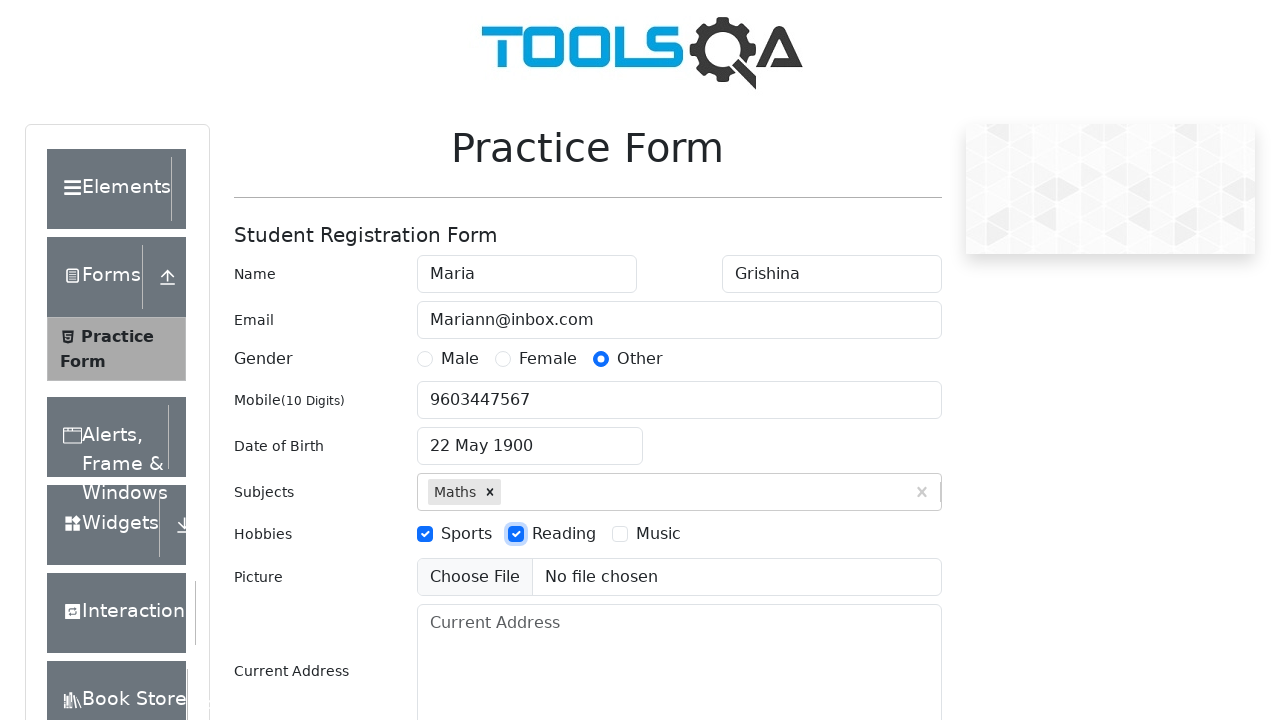

Selected Music hobby at (658, 534) on label[for='hobbies-checkbox-3']
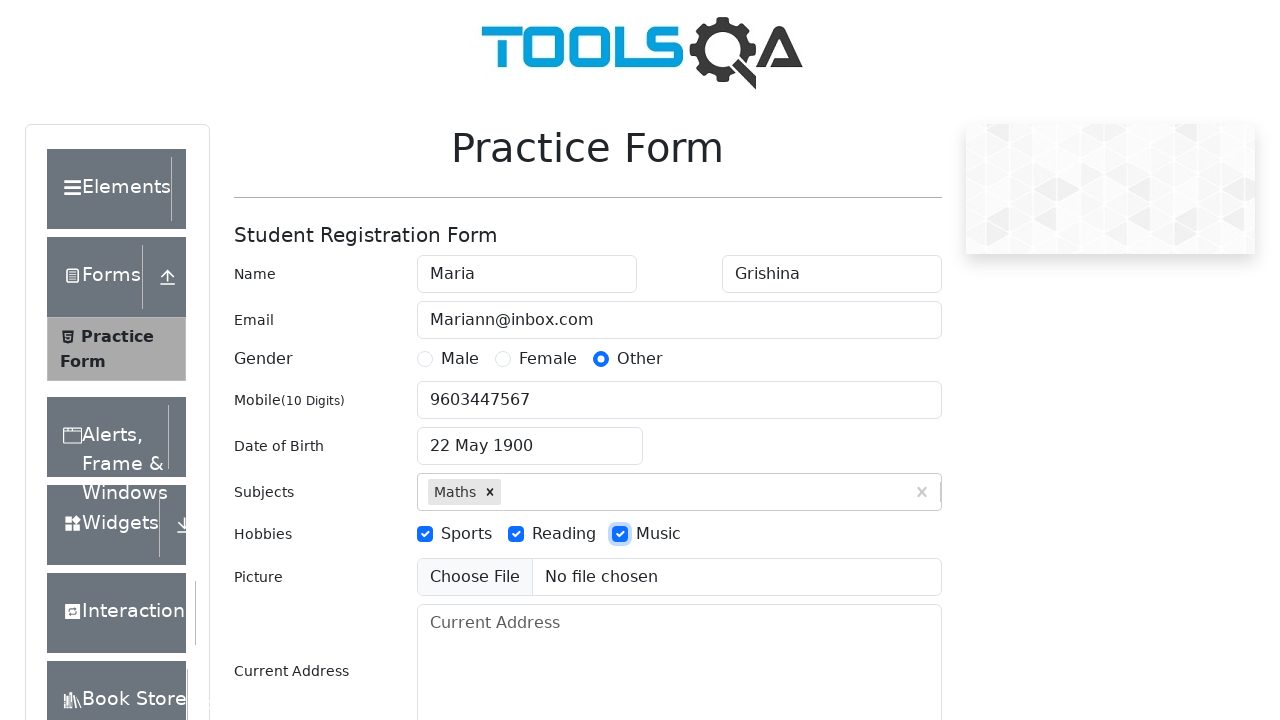

Filled current address field with Russian address on #currentAddress
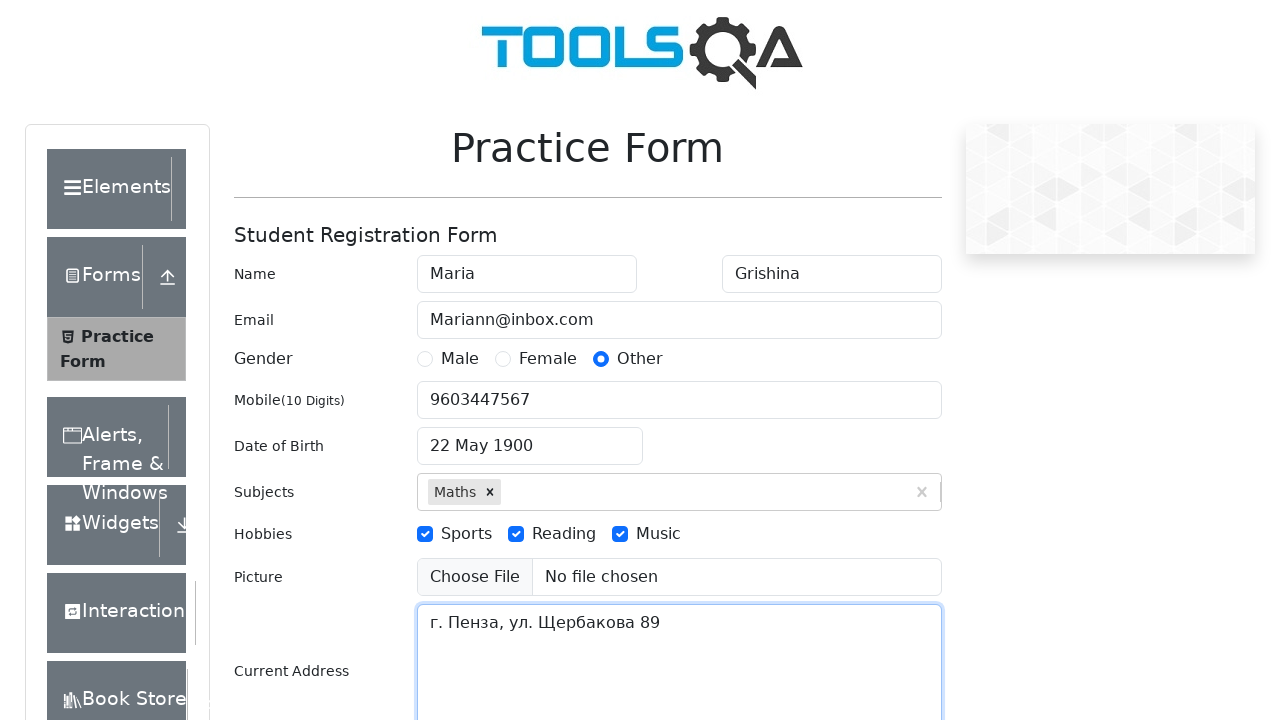

Typed 'n' in state field on #react-select-3-input
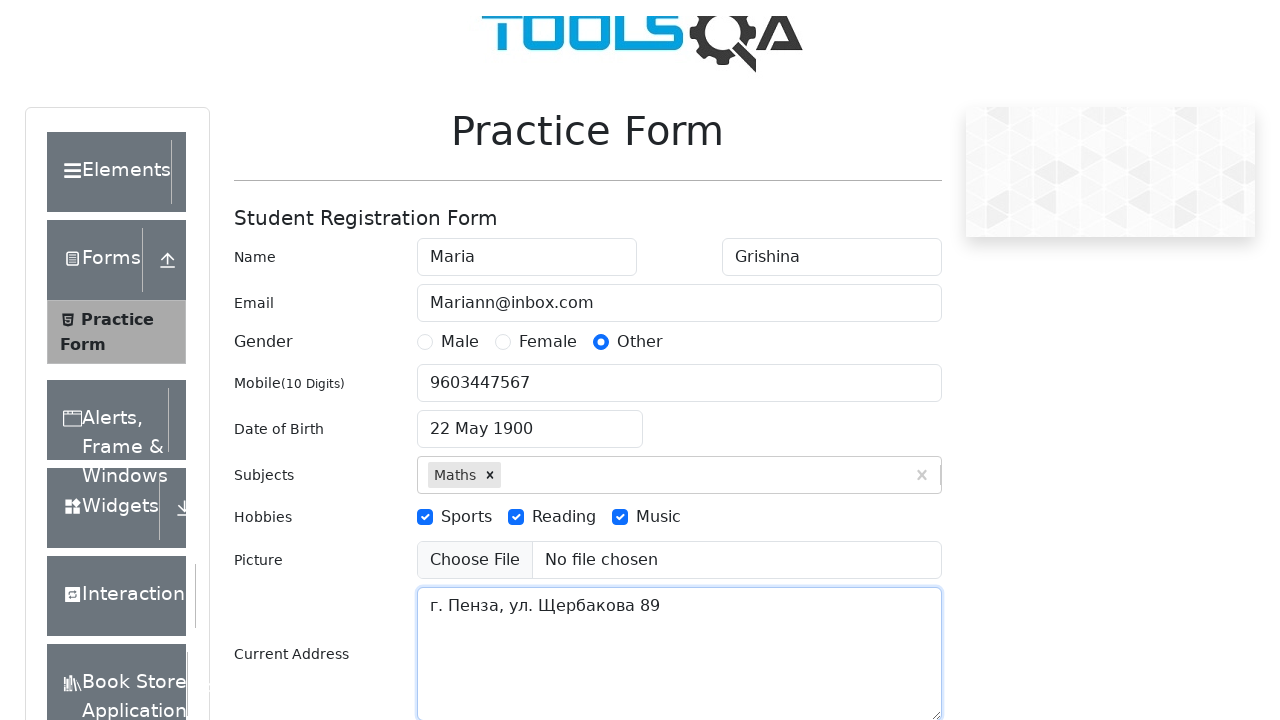

Pressed Enter to select state starting with 'n' on #react-select-3-input
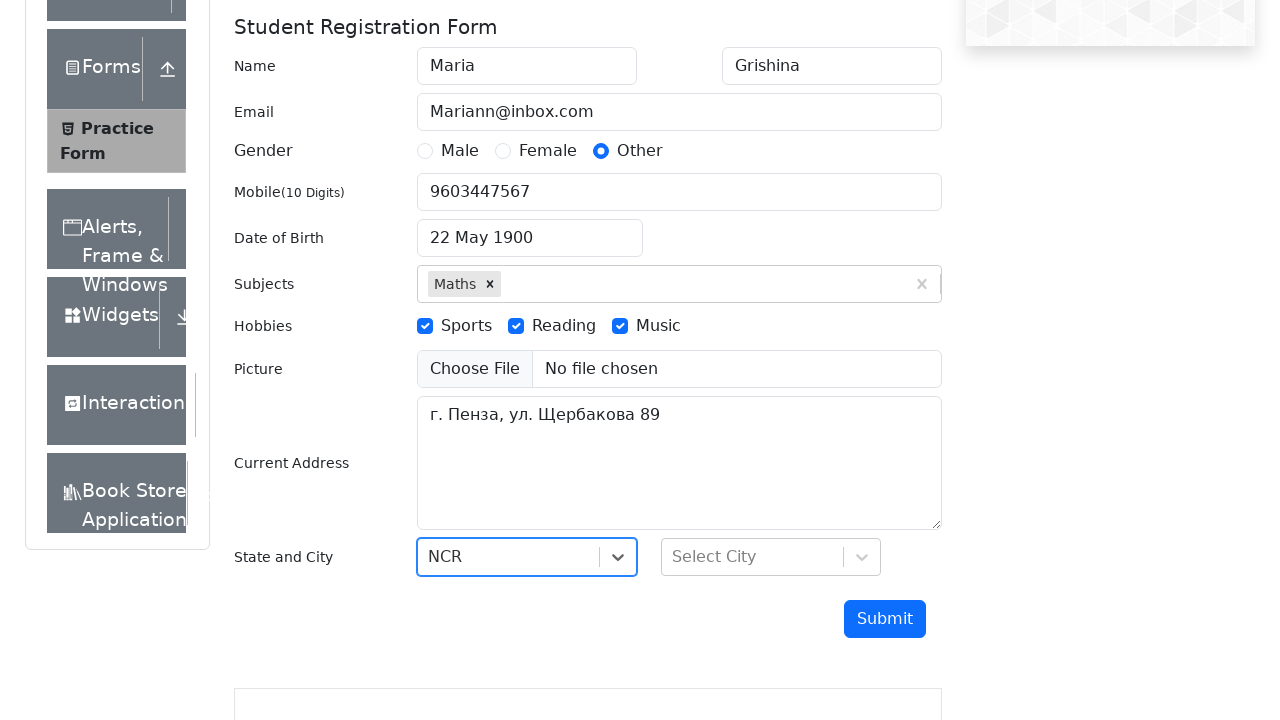

Typed 'a' in city field on #react-select-4-input
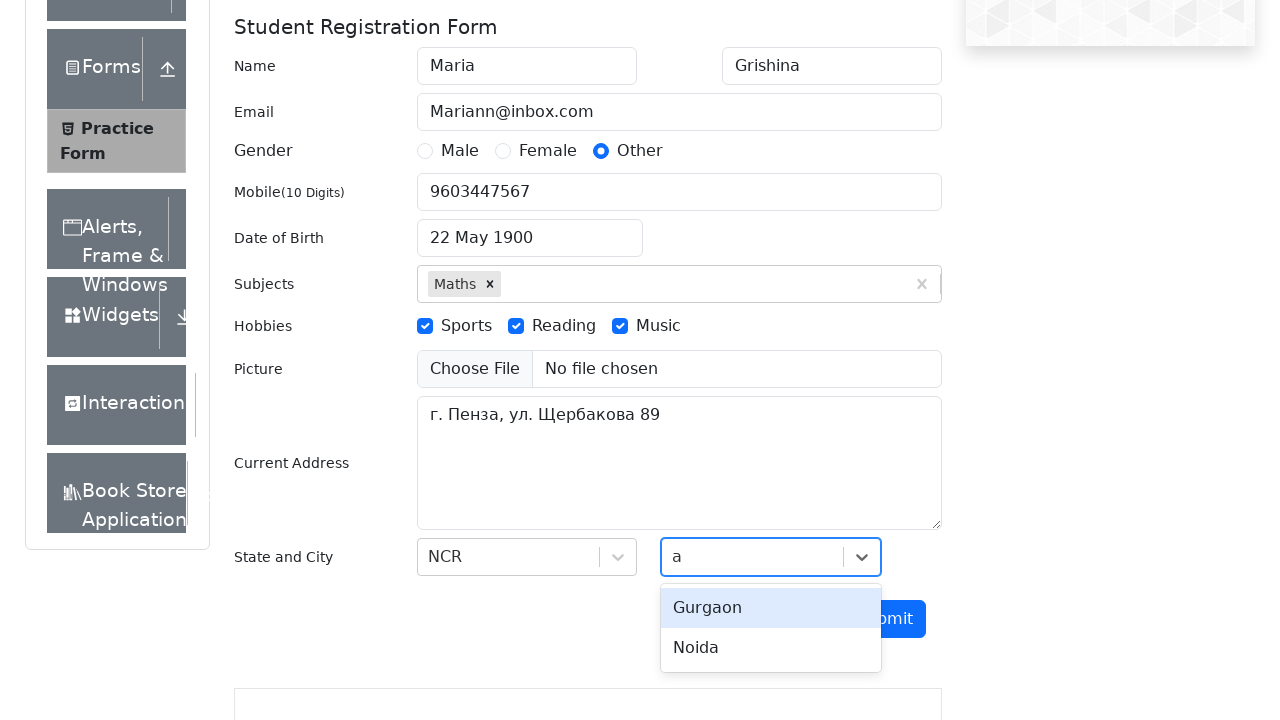

Pressed Enter to select city starting with 'a' on #react-select-4-input
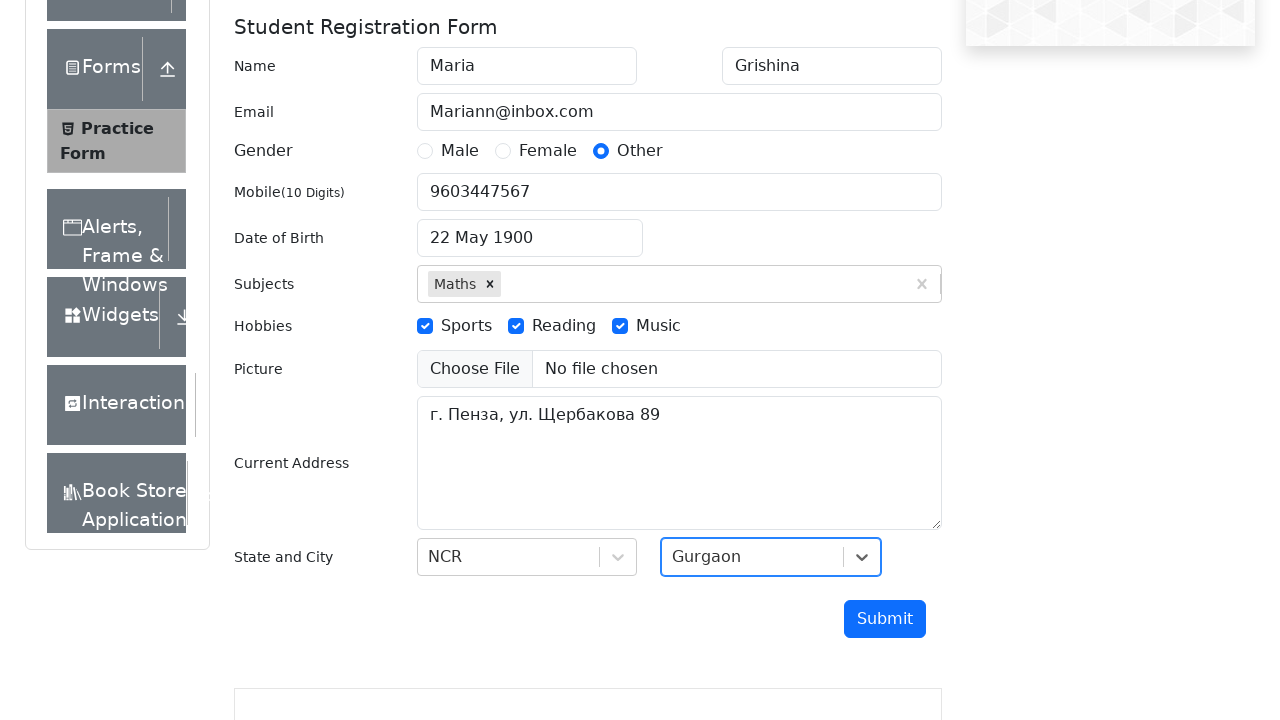

Clicked submit button to submit the form at (885, 619) on #submit
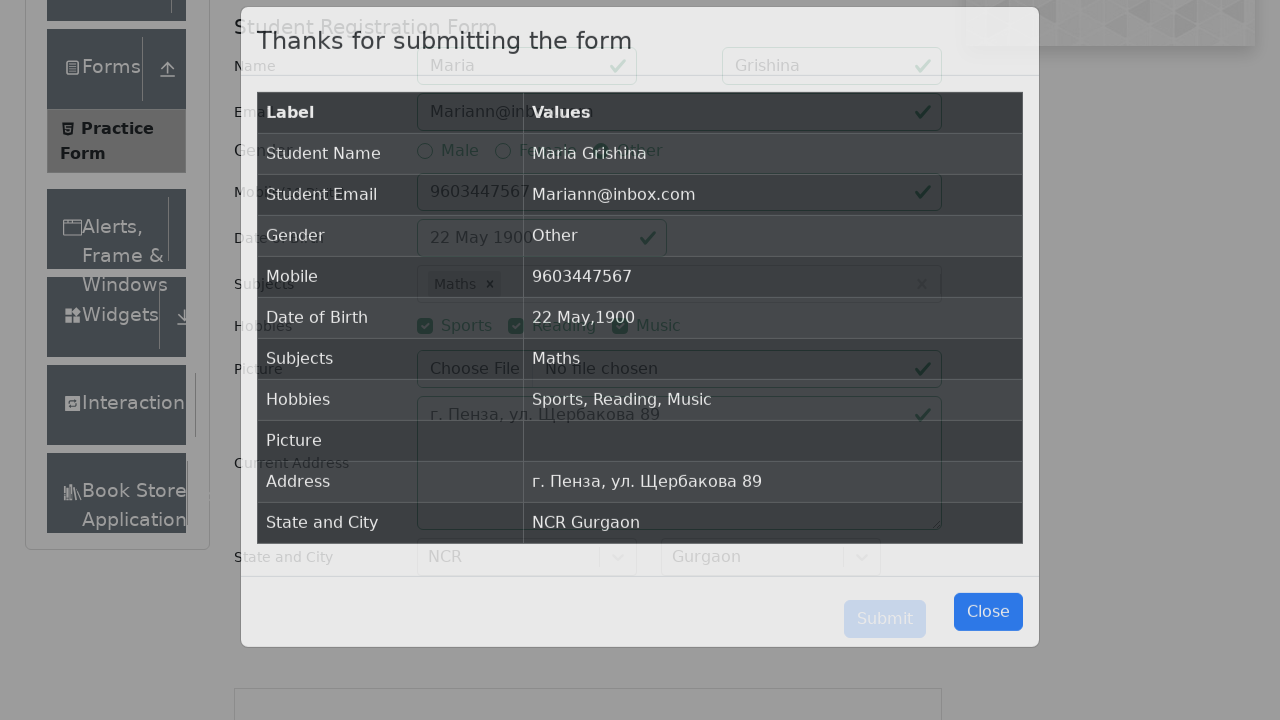

Confirmation modal with submission data loaded
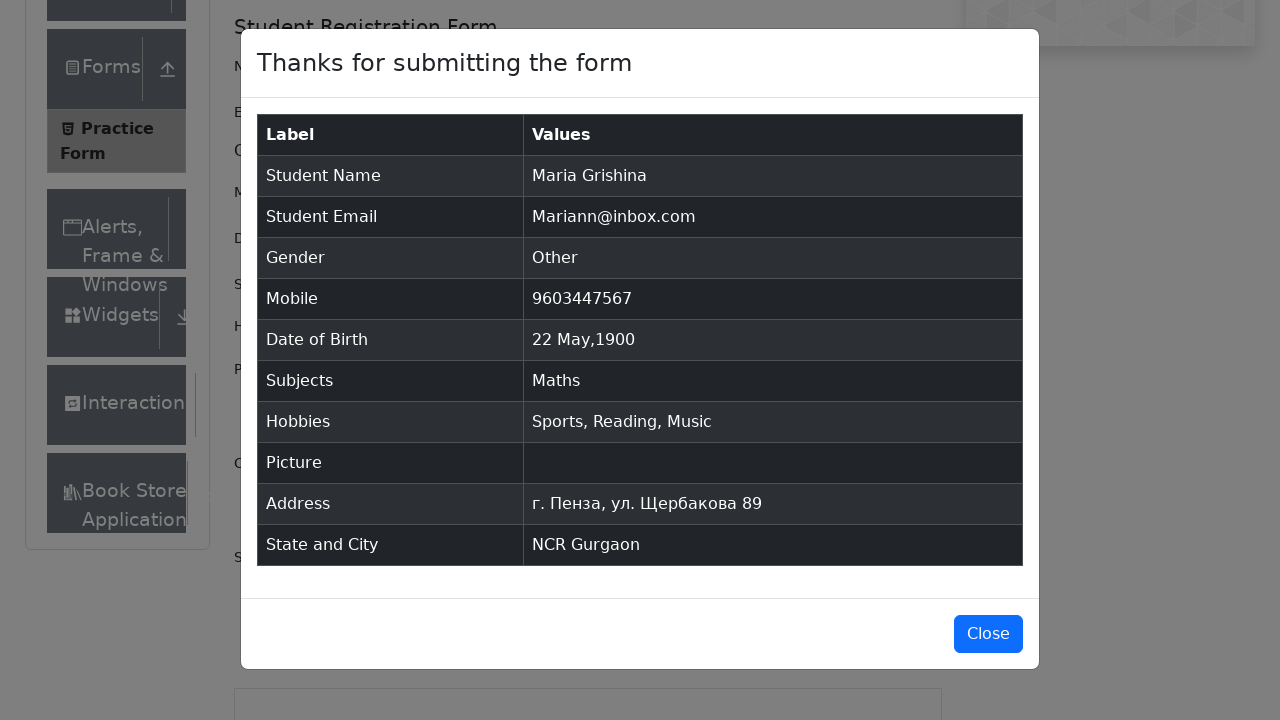

Verified 'Maria Grishina' appears in confirmation data
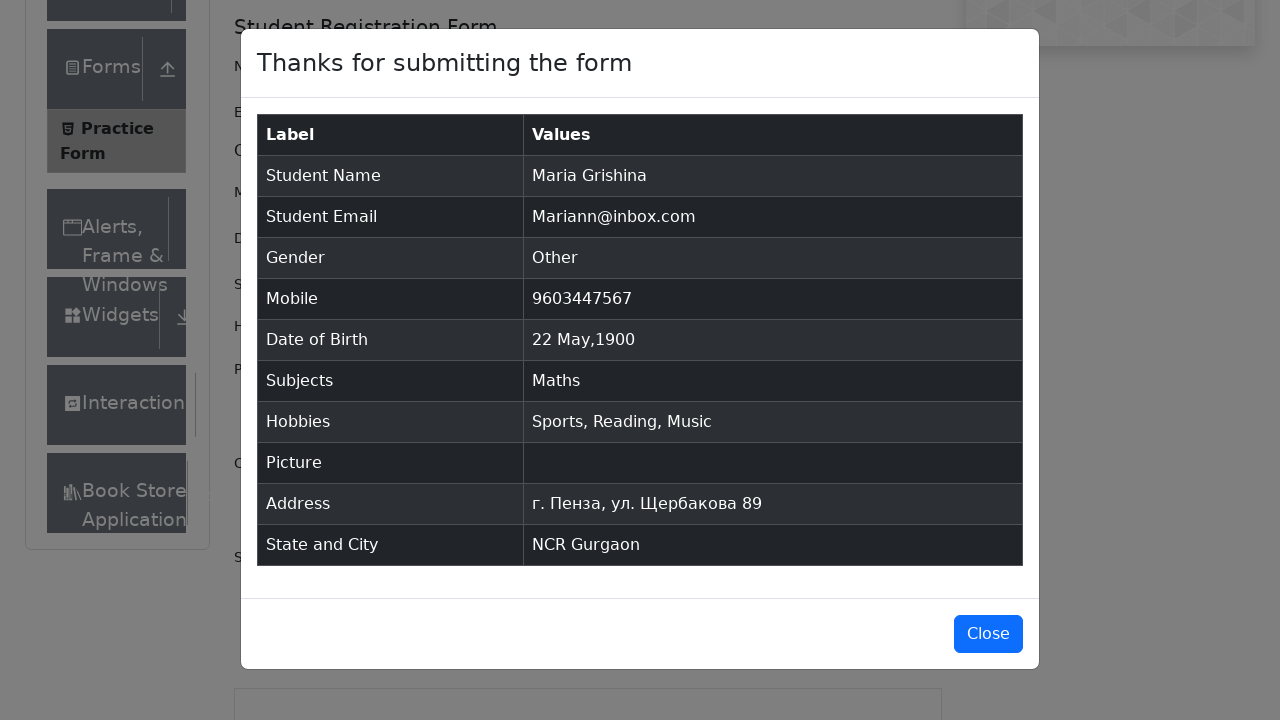

Verified 'Mariann@inbox.com' appears in confirmation data
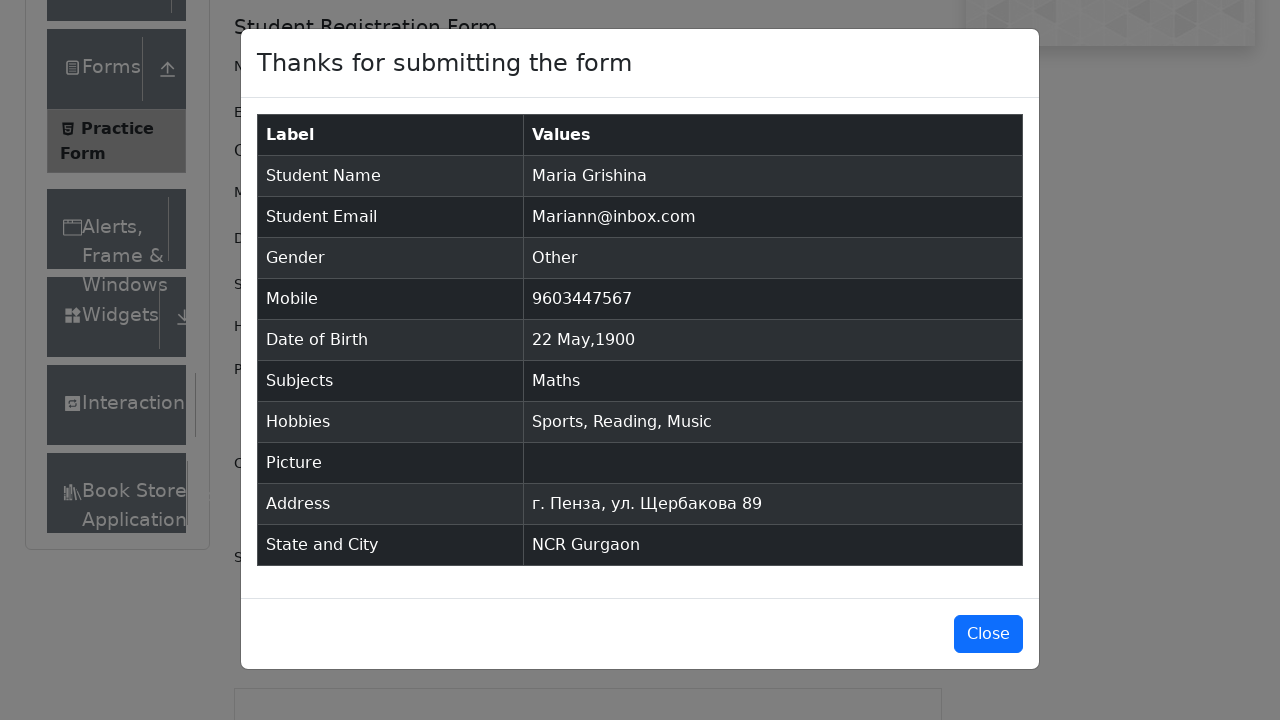

Verified 'Other' gender appears in confirmation data
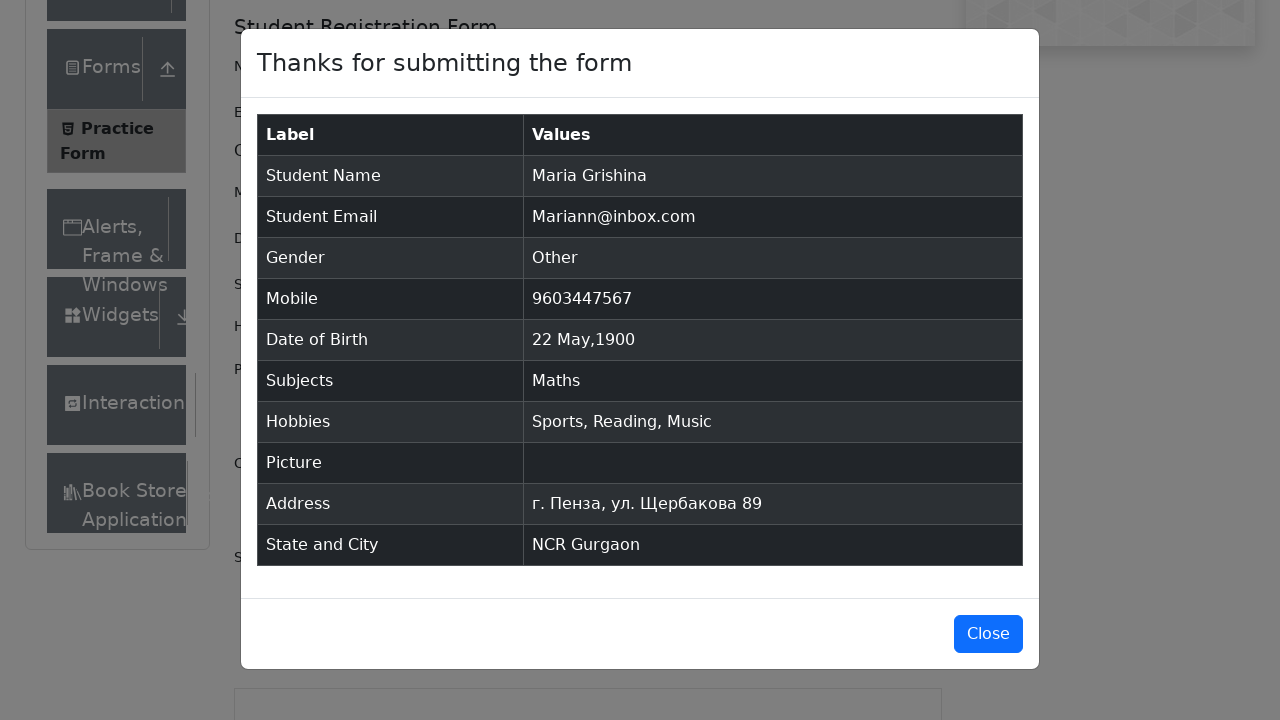

Verified phone number '9603447567' appears in confirmation data
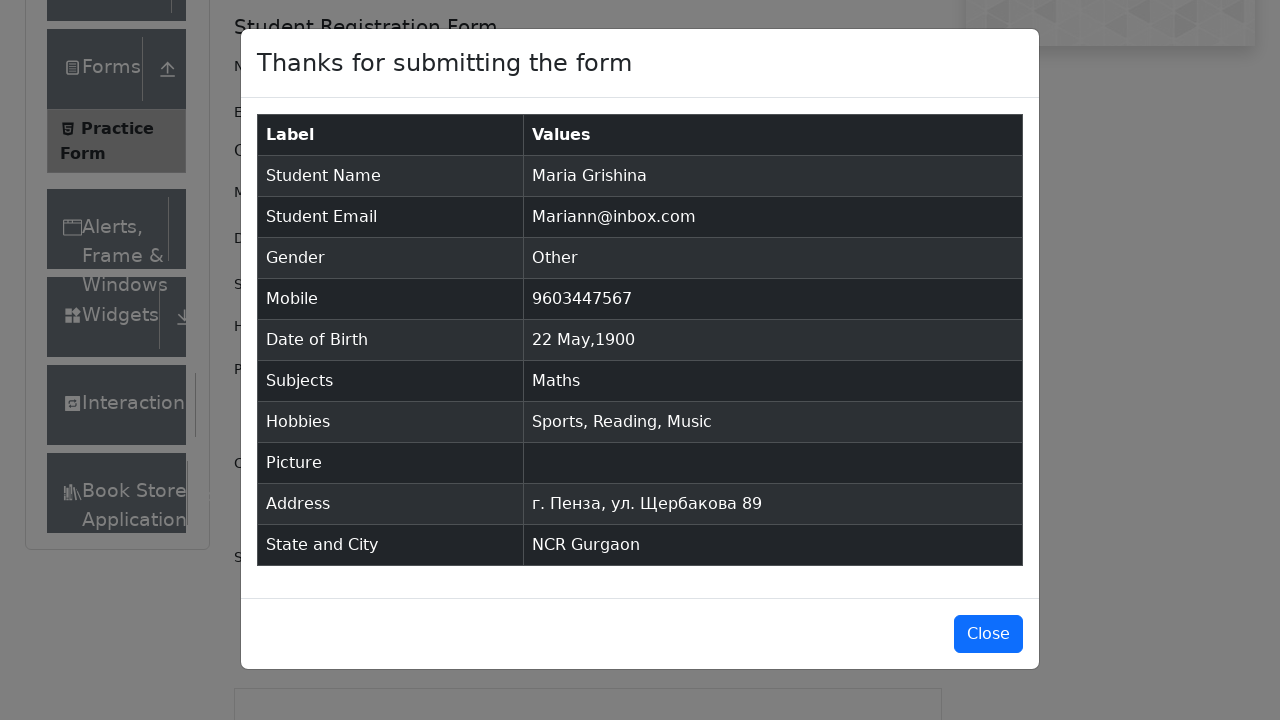

Closed the confirmation modal at (988, 634) on #closeLargeModal
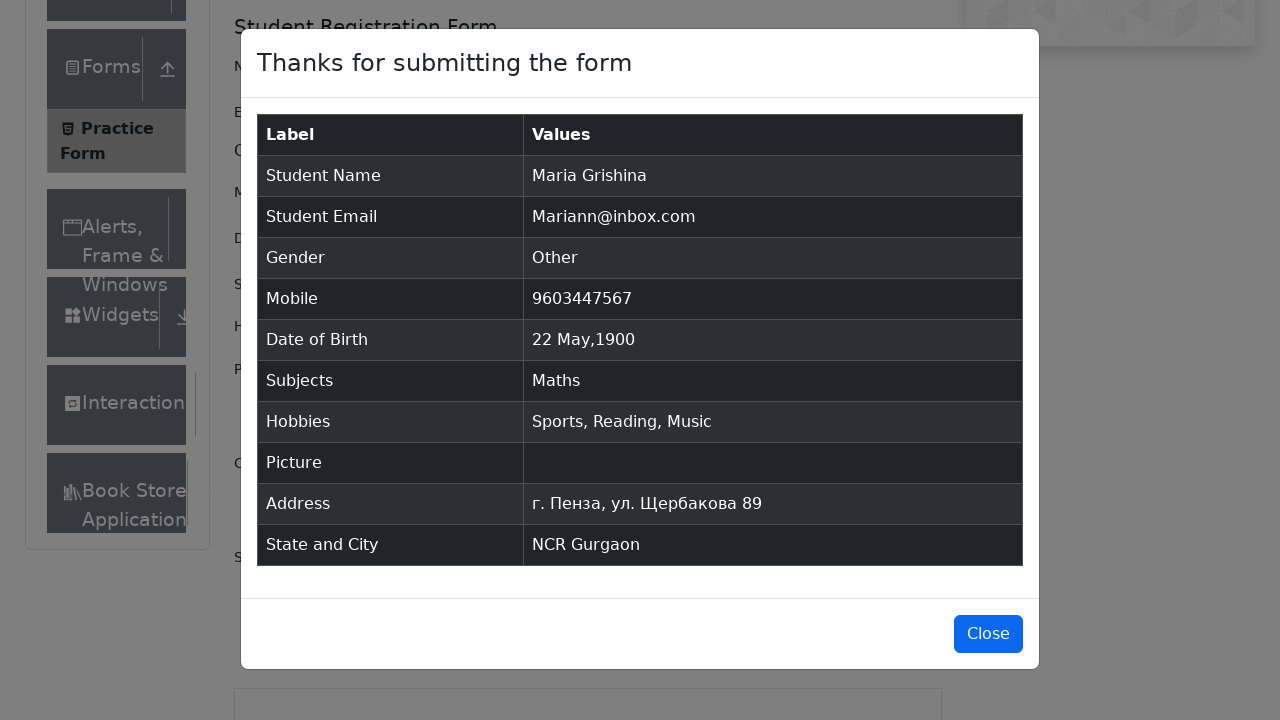

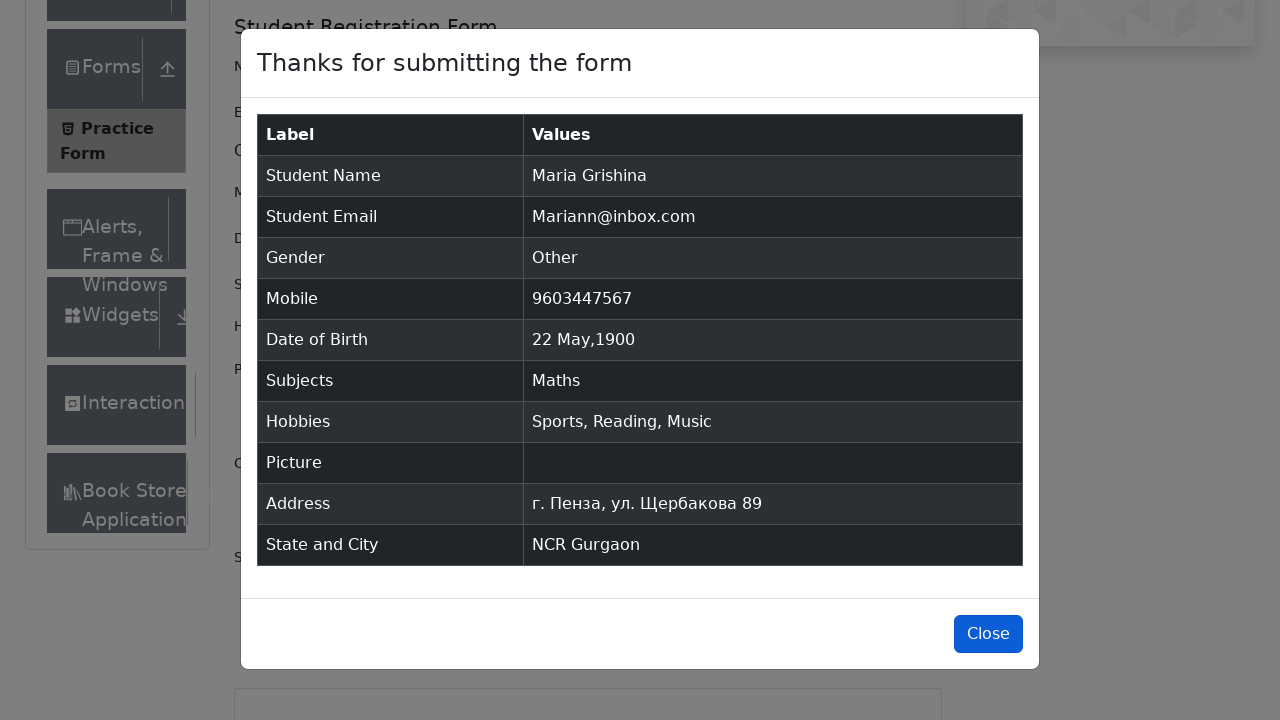